Tests table sorting functionality by clicking the Email column header and verifying the values are sorted in ascending order

Starting URL: http://the-internet.herokuapp.com/tables

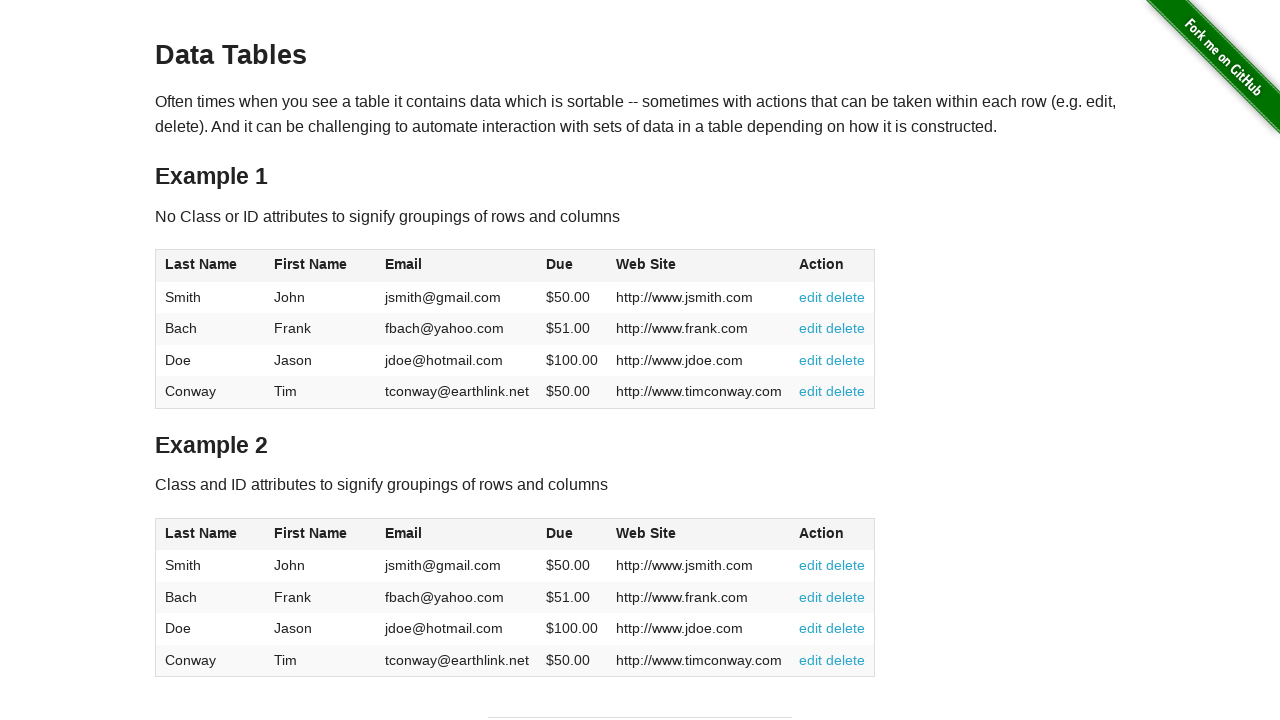

Clicked Email column header to sort ascending at (457, 266) on #table1 thead tr th:nth-of-type(3)
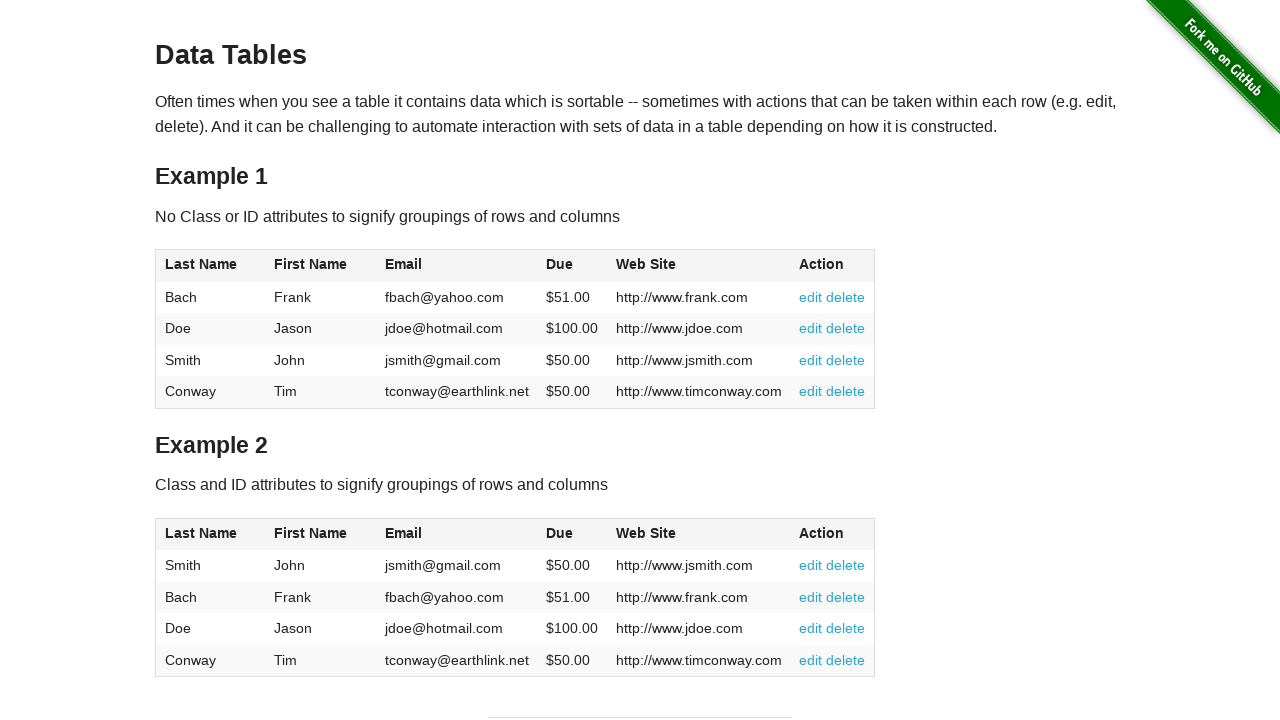

Table updated after sorting by Email column
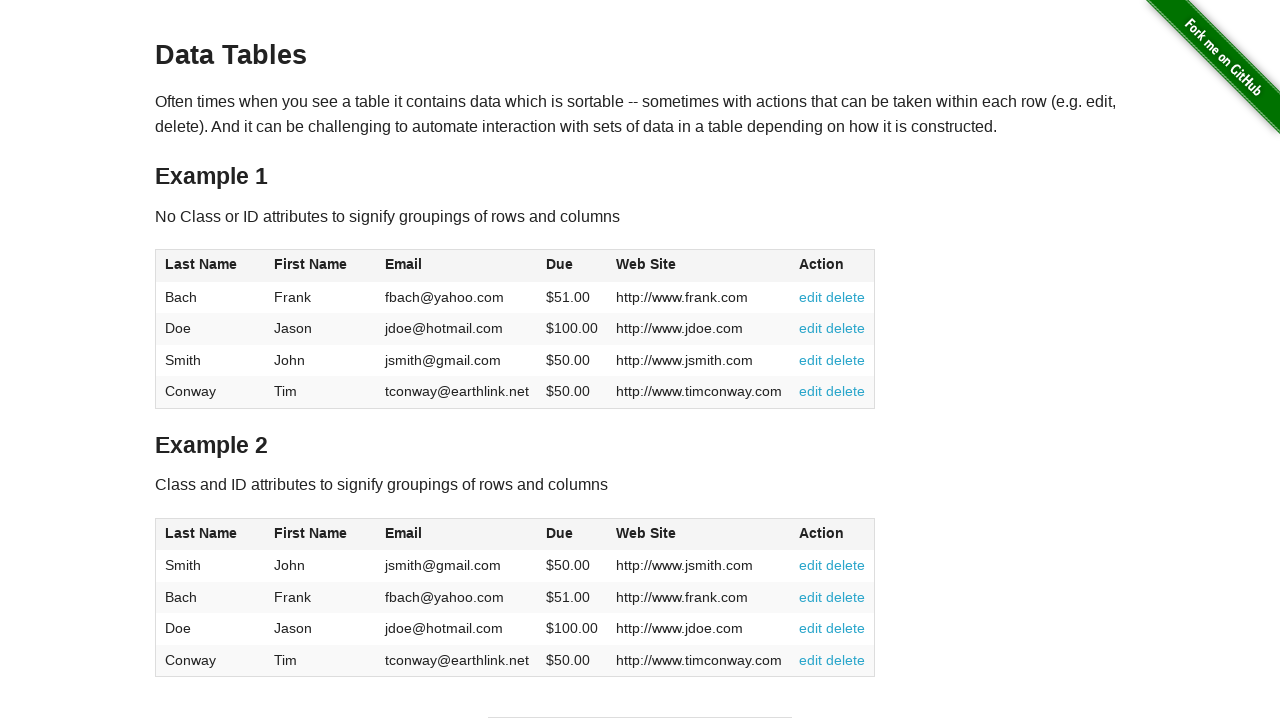

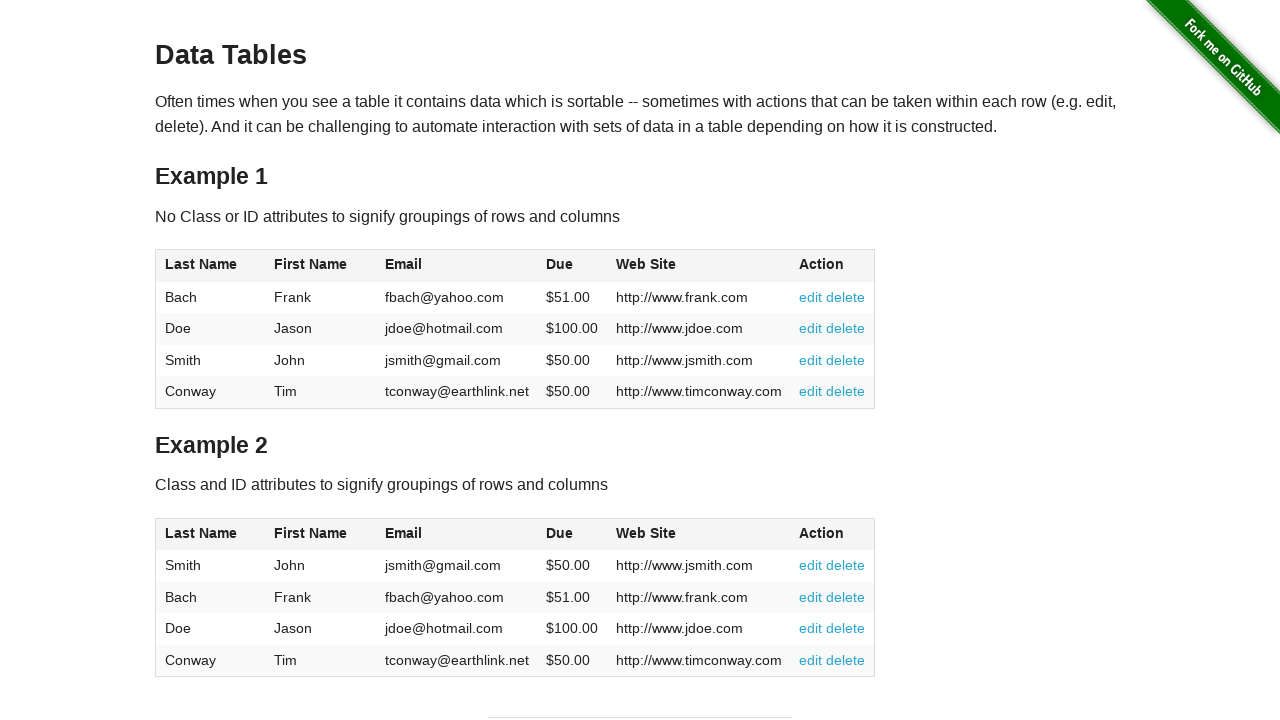